Tests dynamic loading by clicking the Start button and verifying "Hello World!" text appears after loading completes

Starting URL: http://the-internet.herokuapp.com/dynamic_loading/2

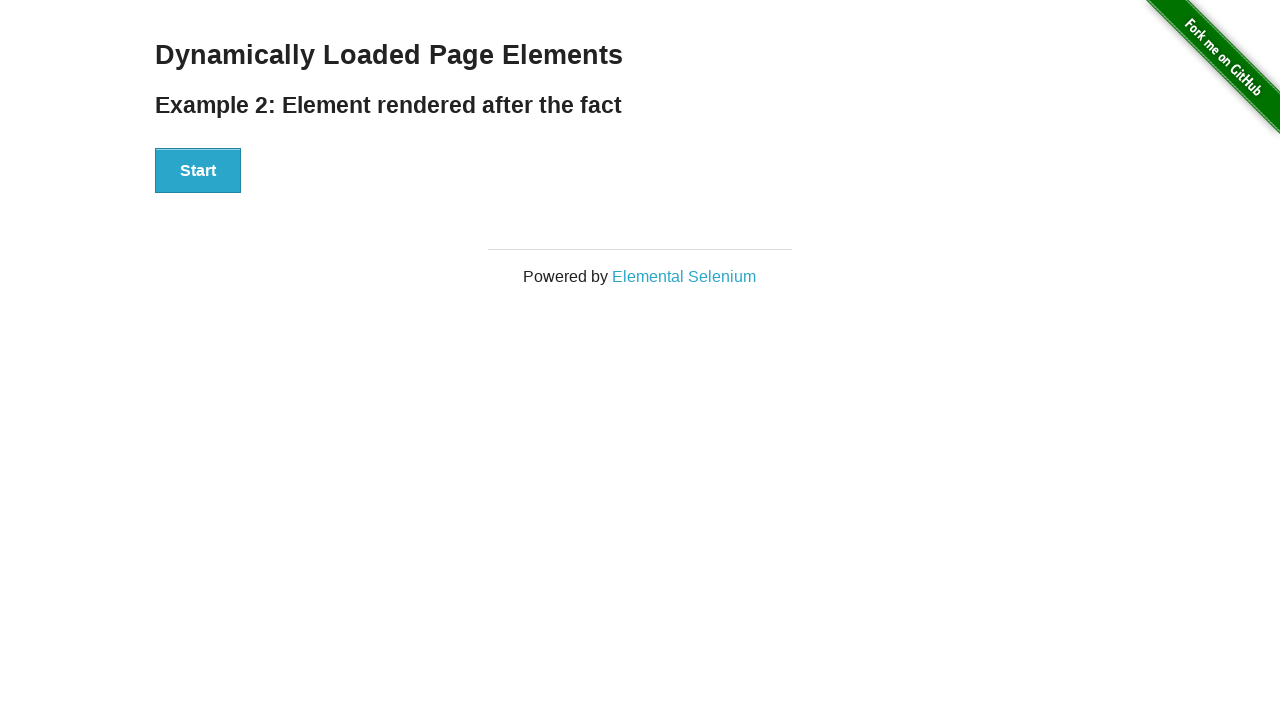

Clicked the Start button to initiate dynamic loading at (198, 171) on xpath=//div[@id='start']//button
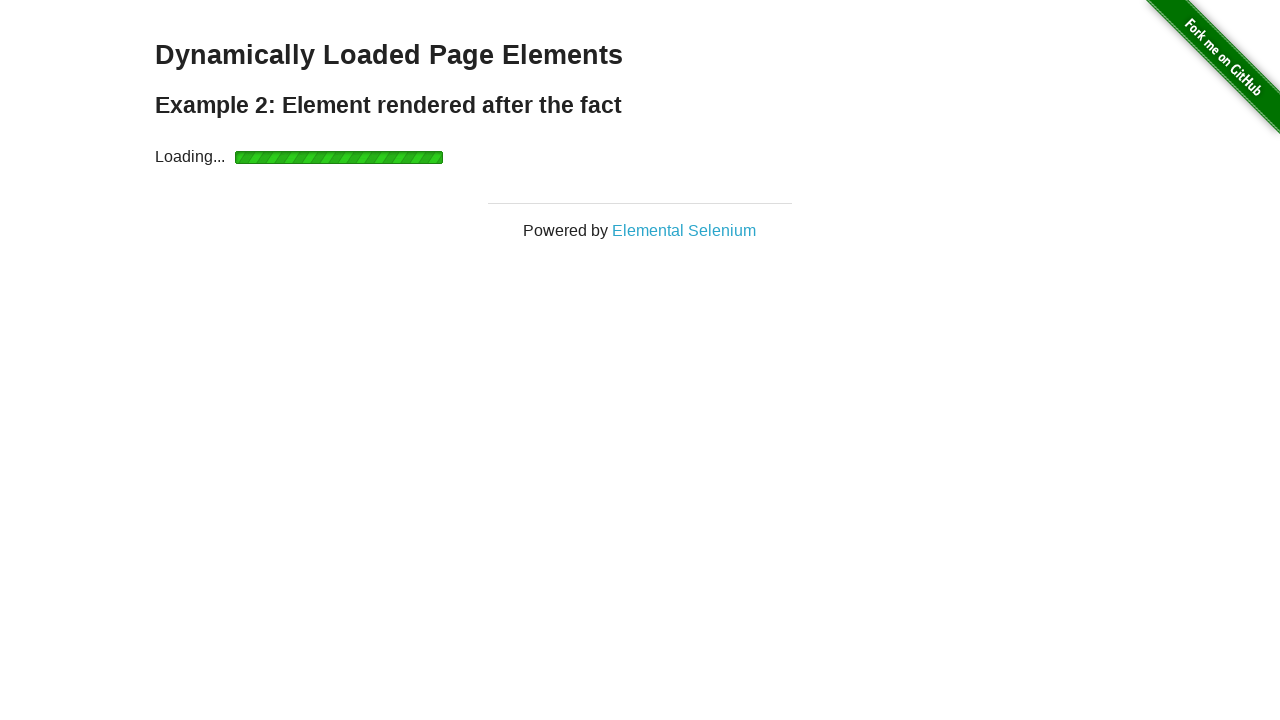

Waited for and verified 'Hello World!' text appeared after loading completed
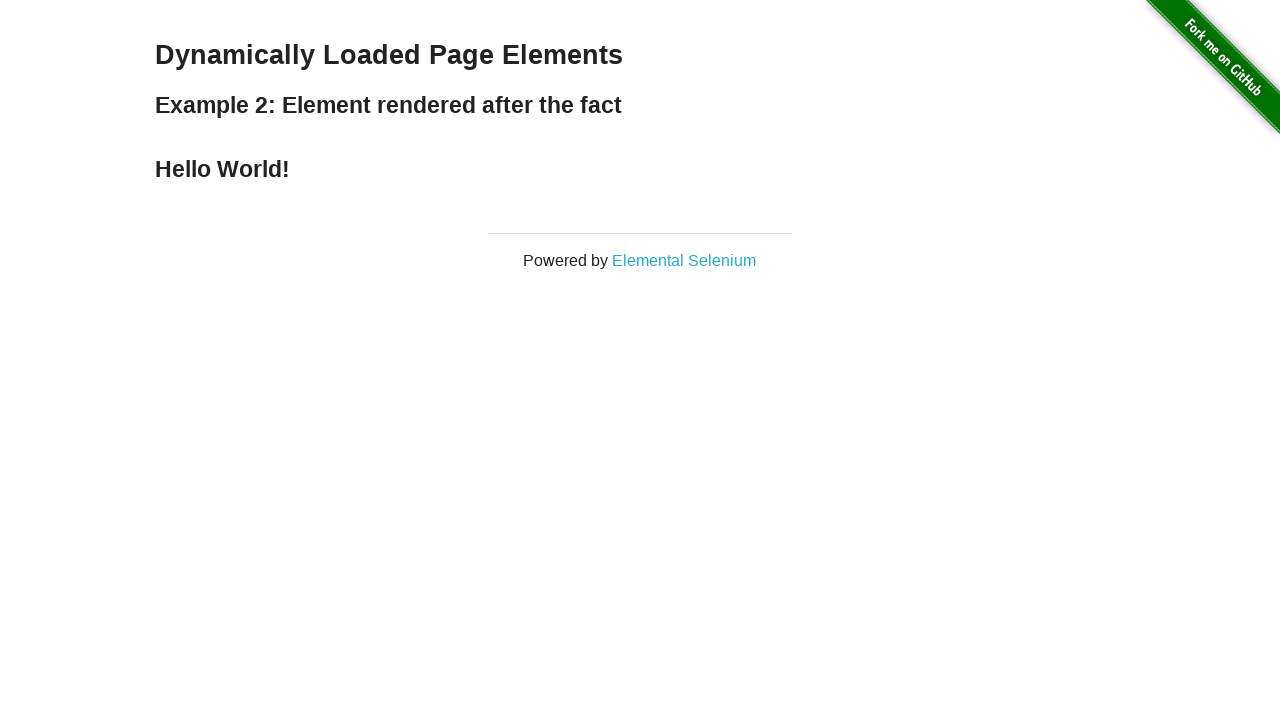

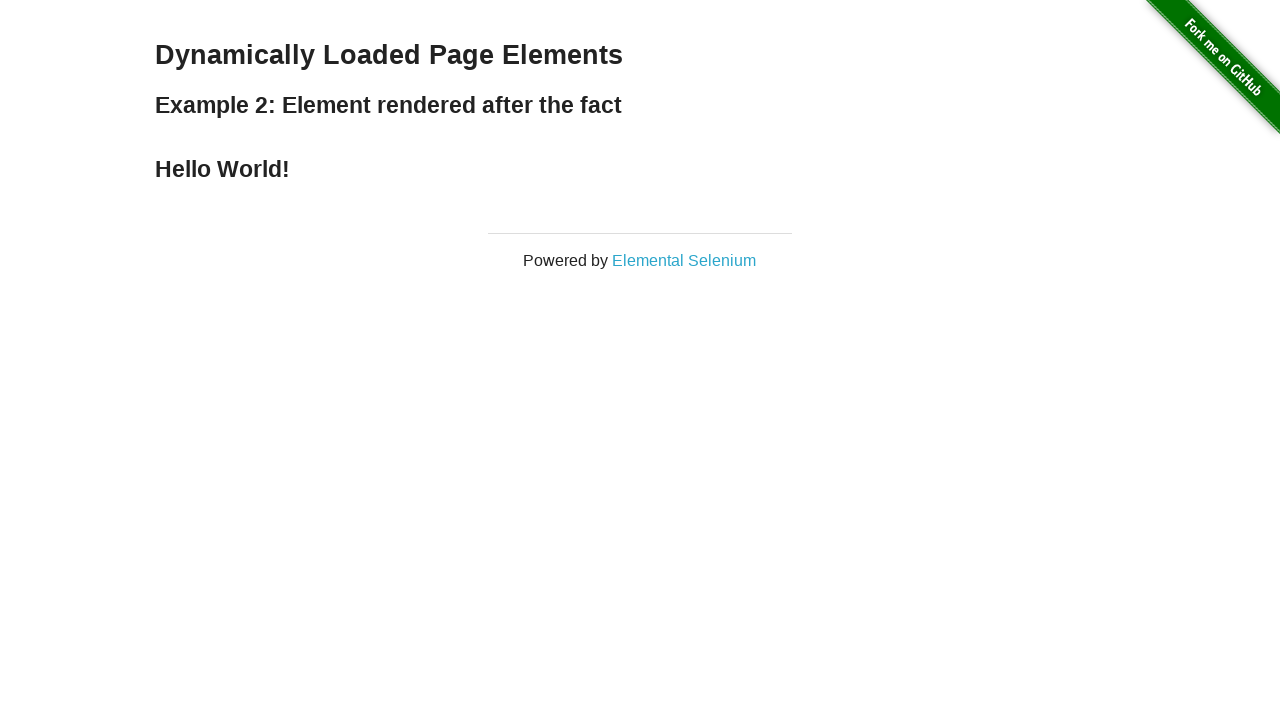